Verifies the descriptive content text on the Key Presses page

Starting URL: https://the-internet.herokuapp.com/key_presses

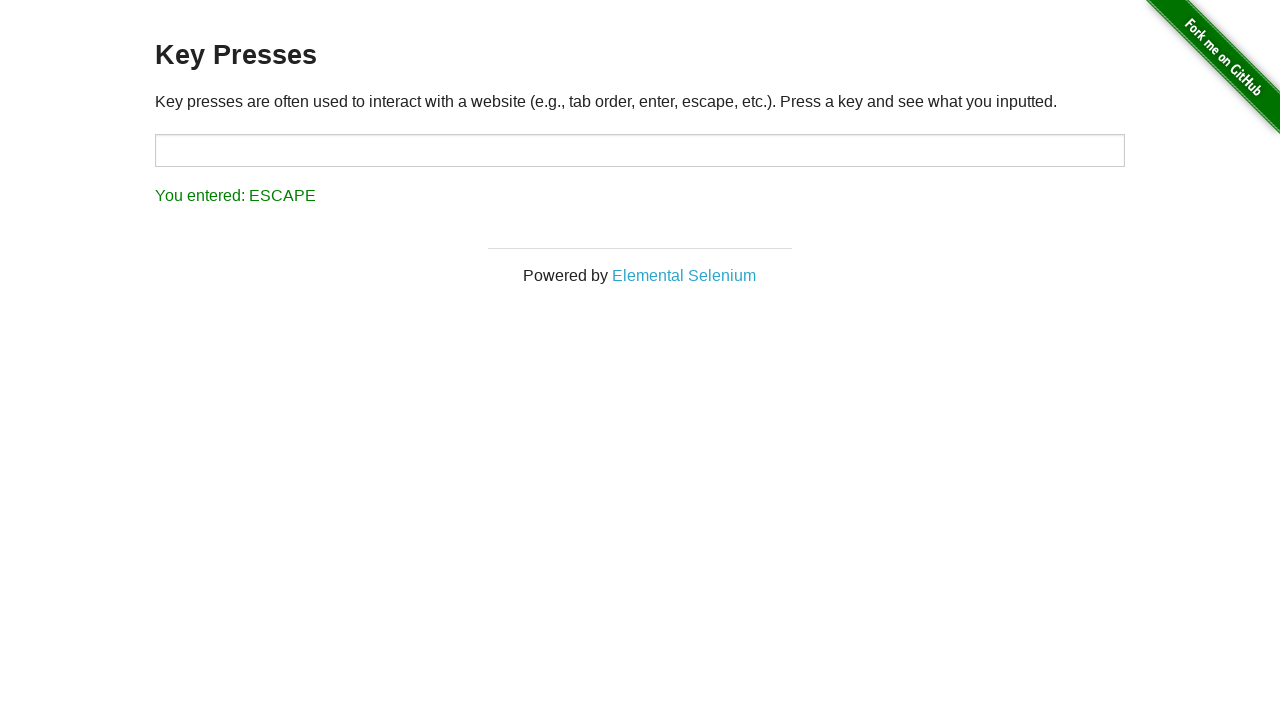

Navigated to Key Presses page
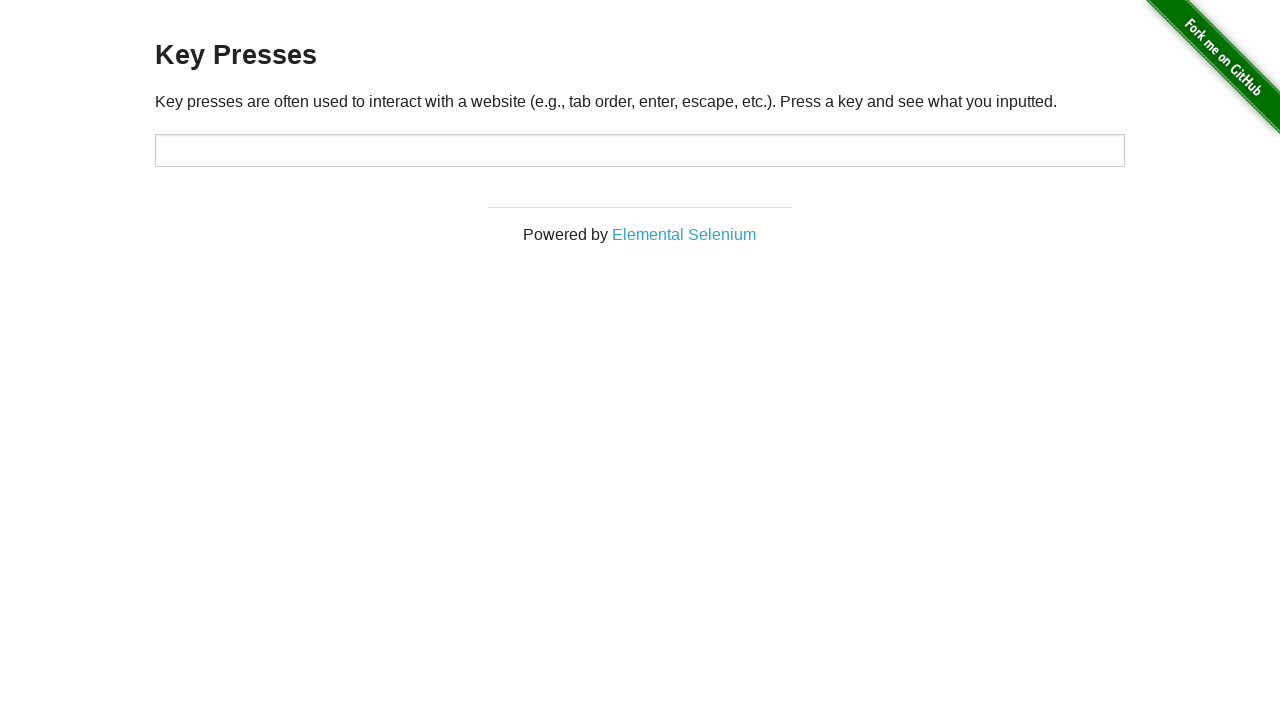

Page content loaded - example section found
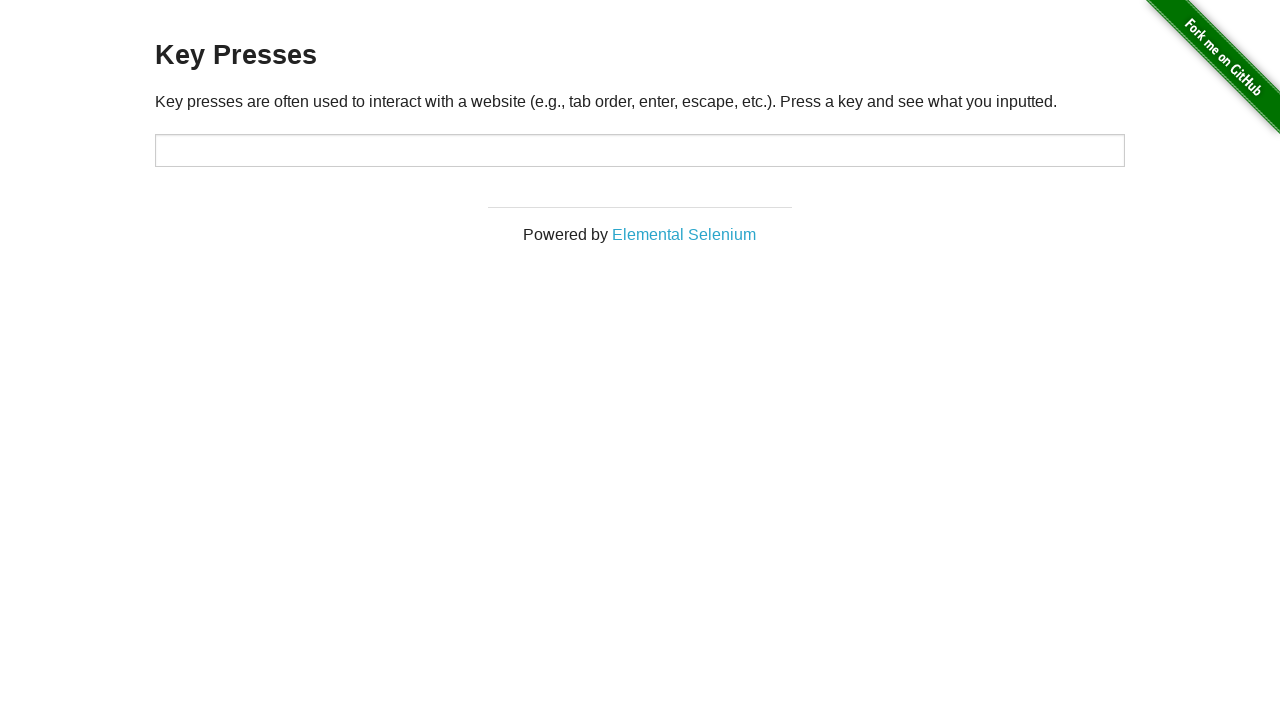

Retrieved descriptive content text from page
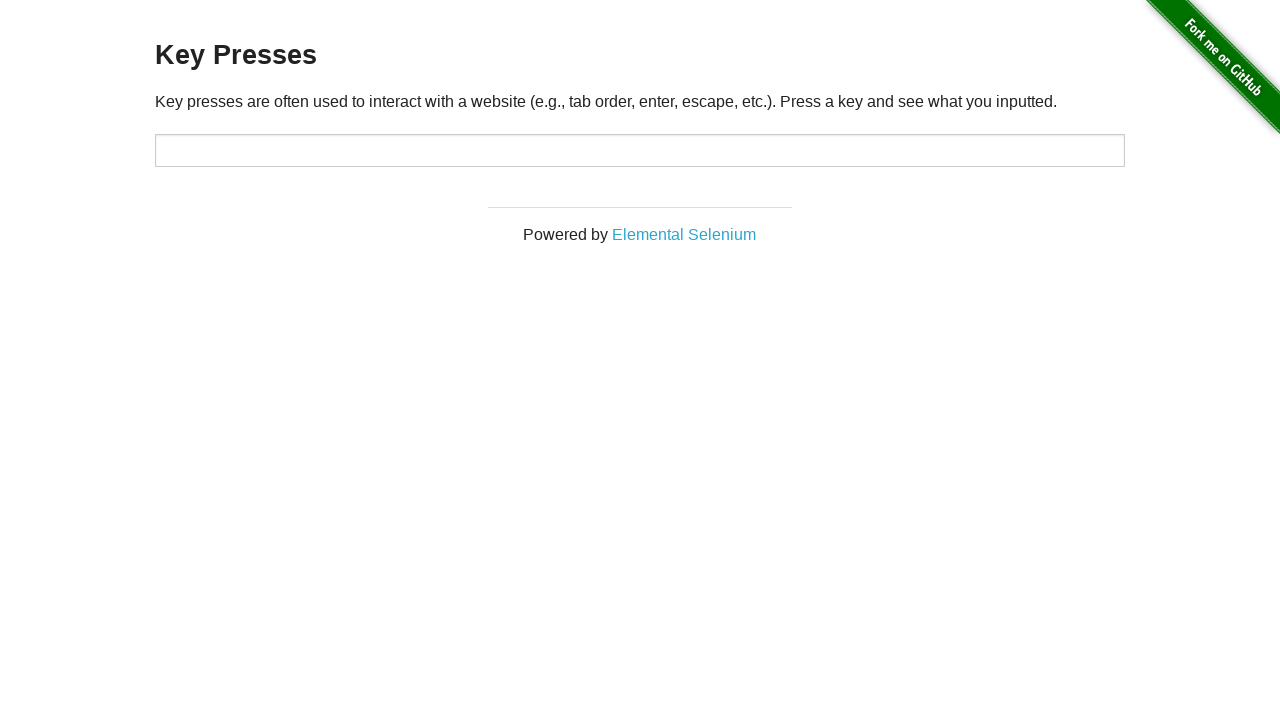

Verified page content matches expected descriptive text
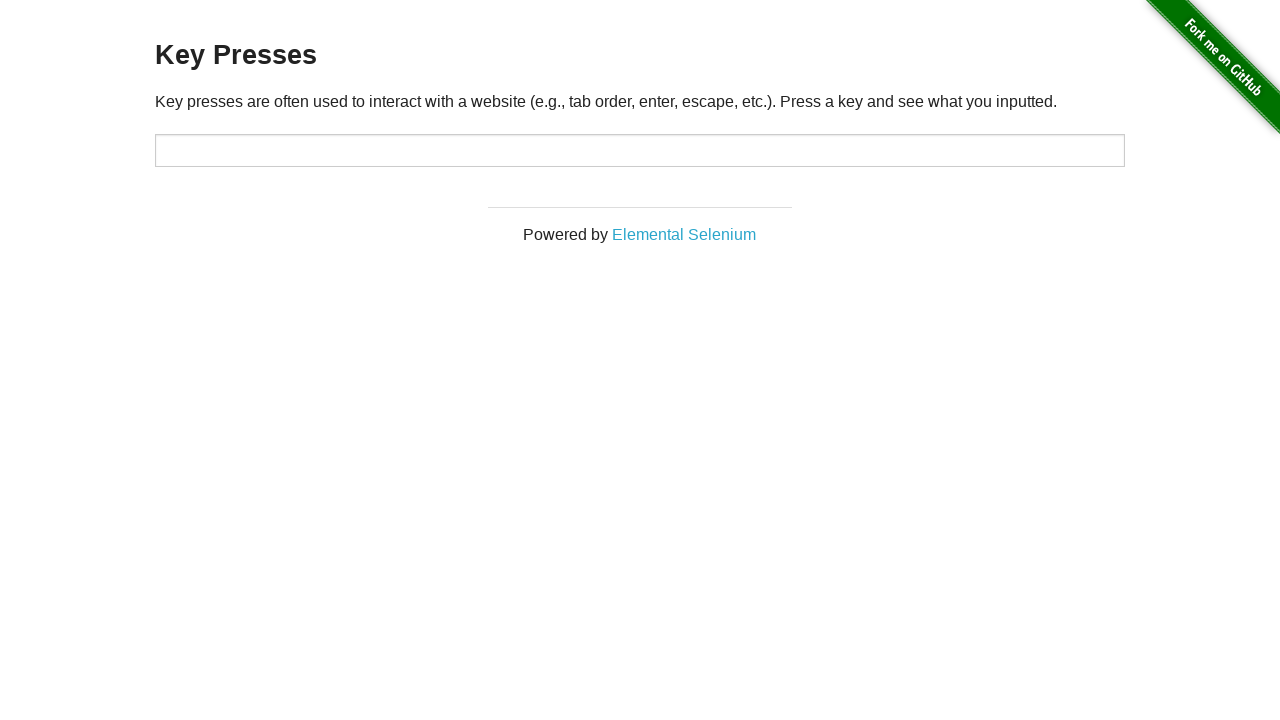

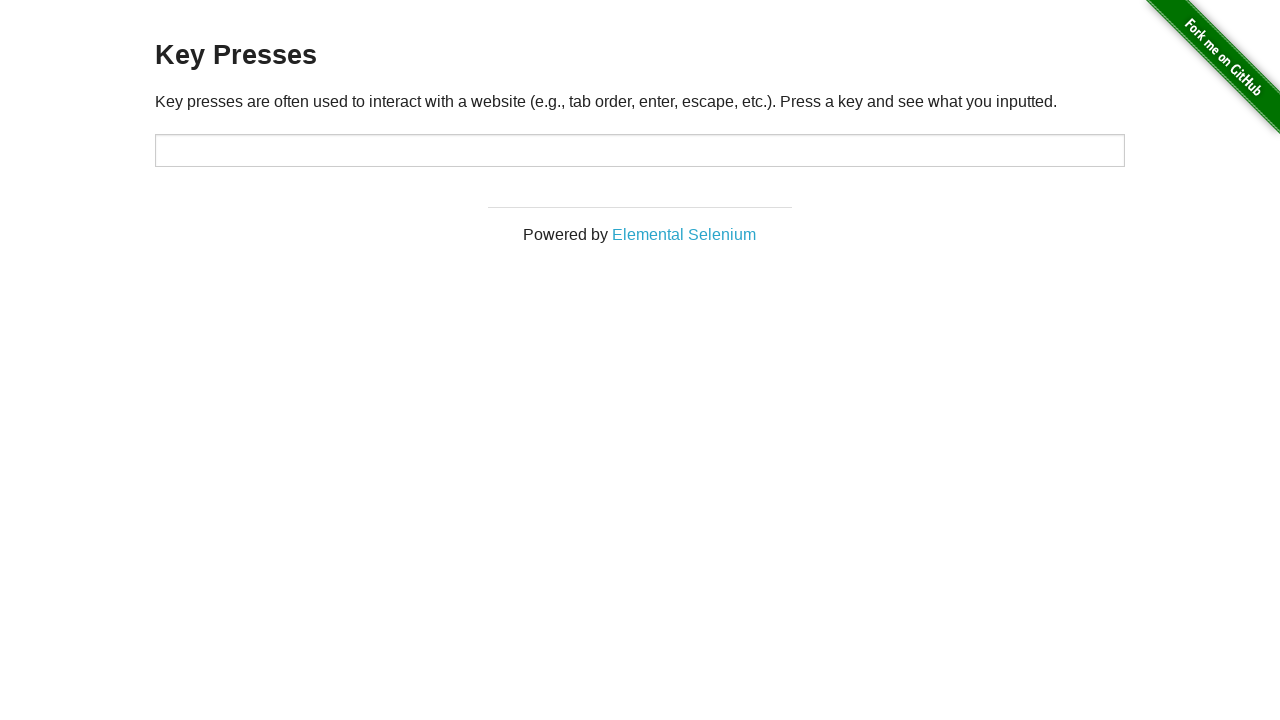